Tests user registration functionality by navigating to the registration form via hover menu and filling out all required fields including personal information and password

Starting URL: https://ecommerce-playground.lambdatest.io/index.php?route=common/home

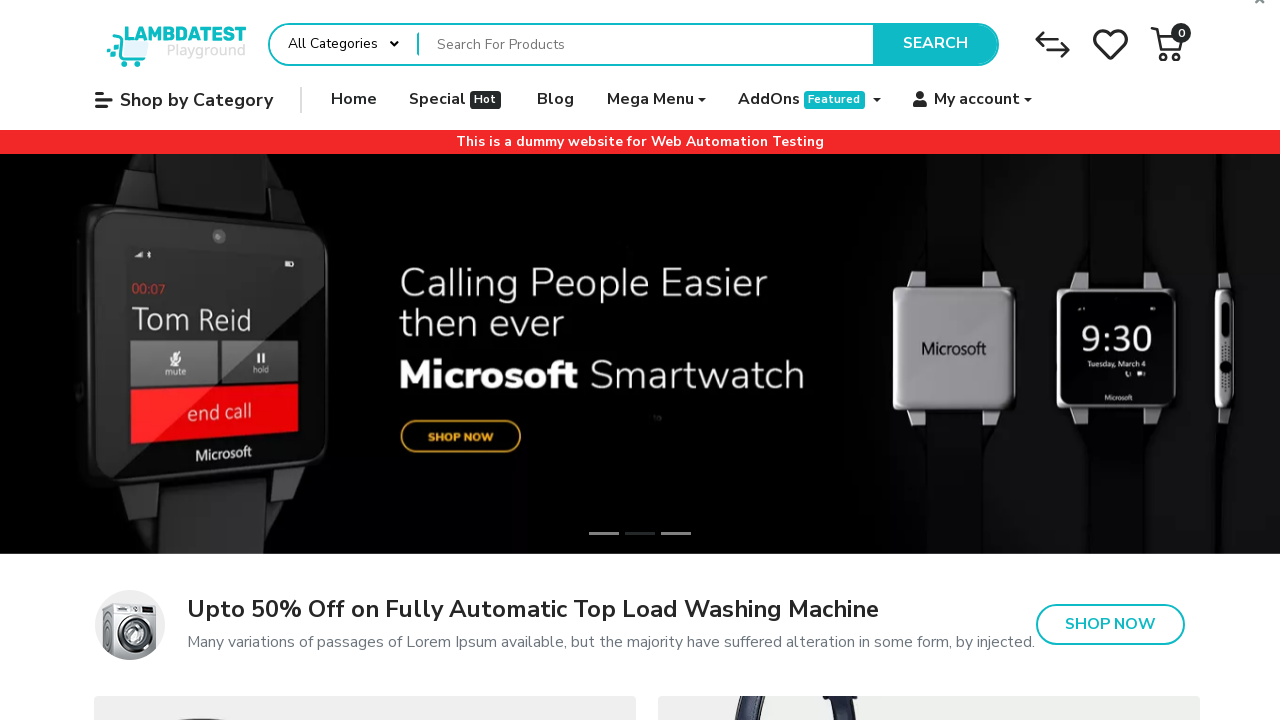

Hovered over My Account menu at (977, 100) on (//a[@href='https://ecommerce-playground.lambdatest.io/index.php?route=account/a
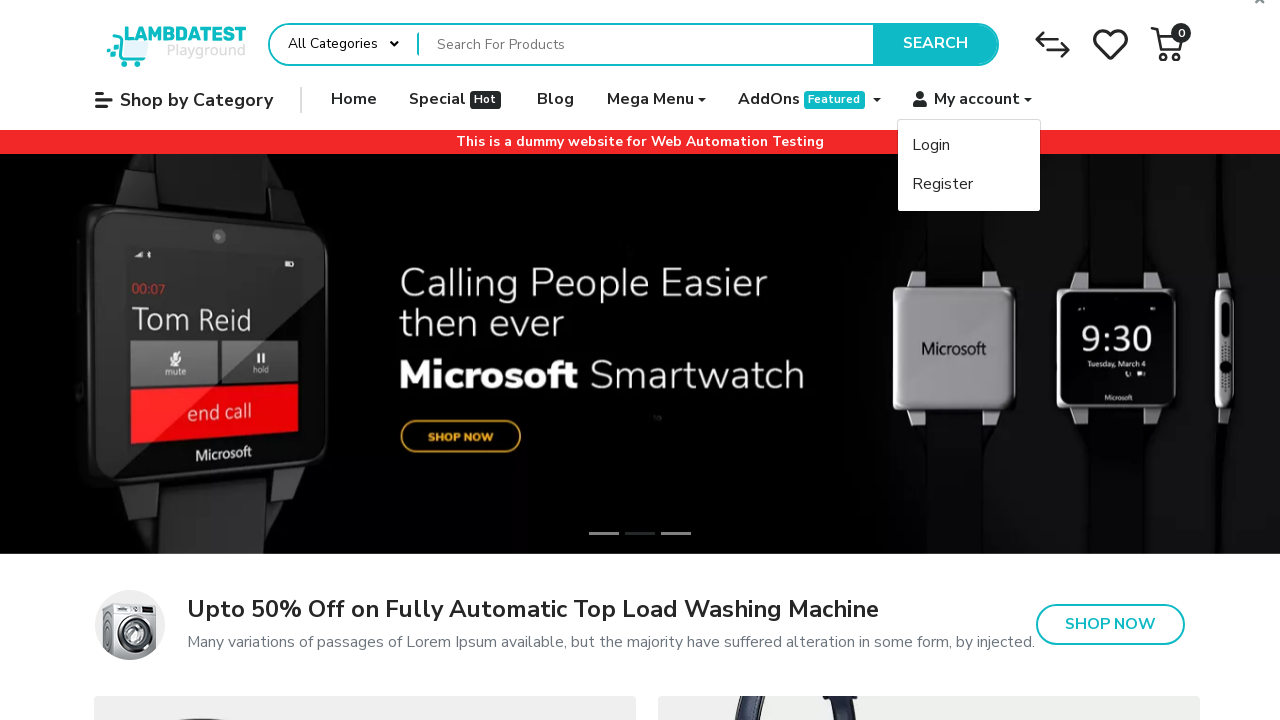

Clicked Register option from dropdown menu at (943, 184) on (//a[@href='https://ecommerce-playground.lambdatest.io/index.php?route=account/r
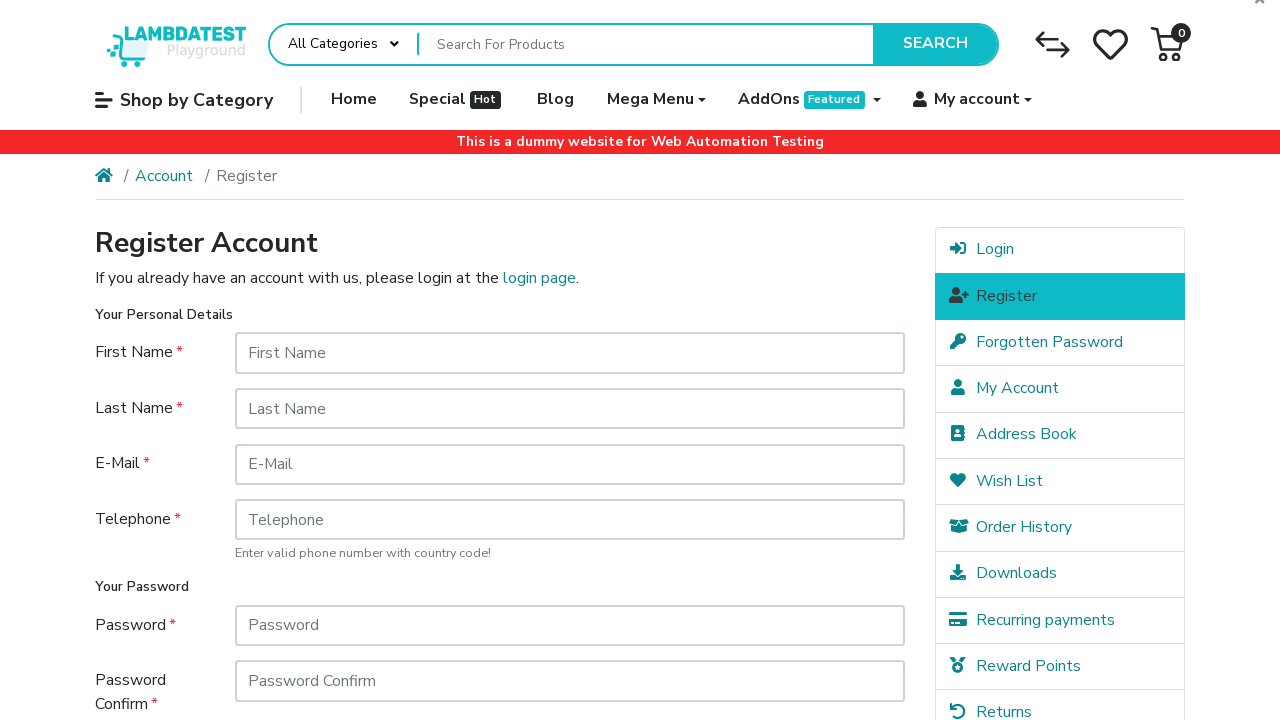

Filled first name field with 'TestUser' on #input-firstname
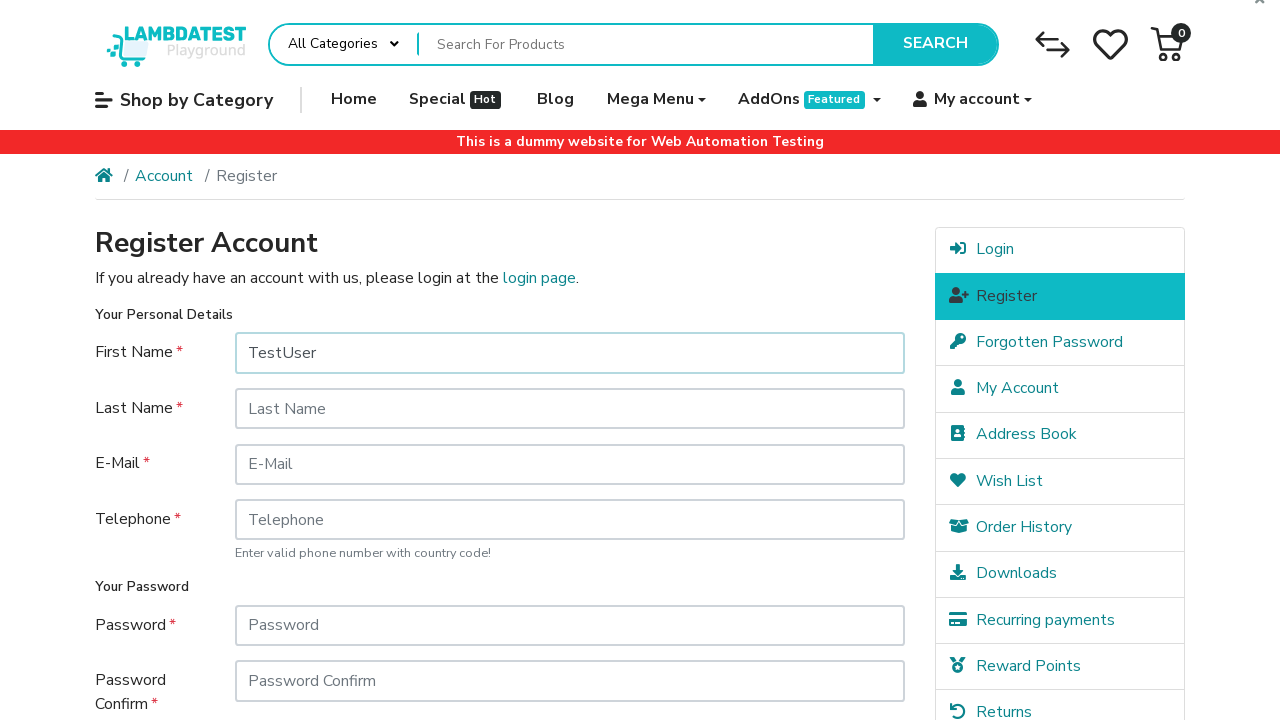

Filled last name field with 'Johnson' on #input-lastname
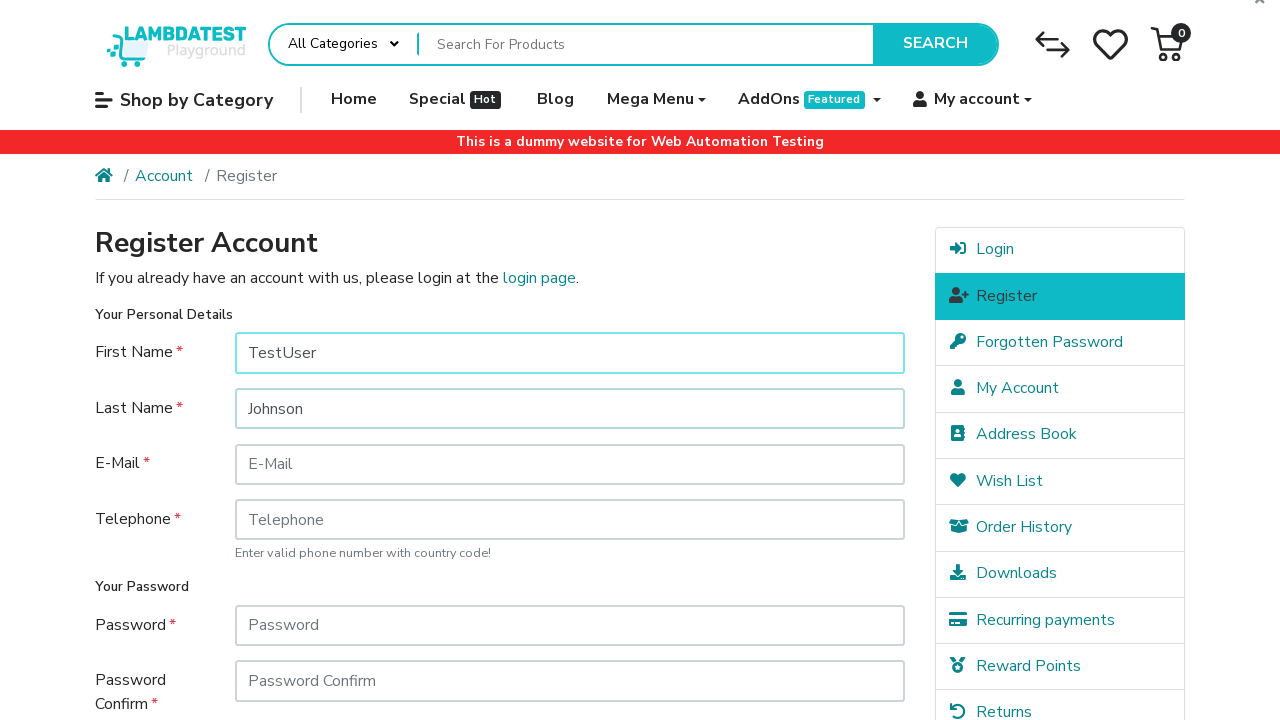

Filled email field with 'testuser847@example.com' on #input-email
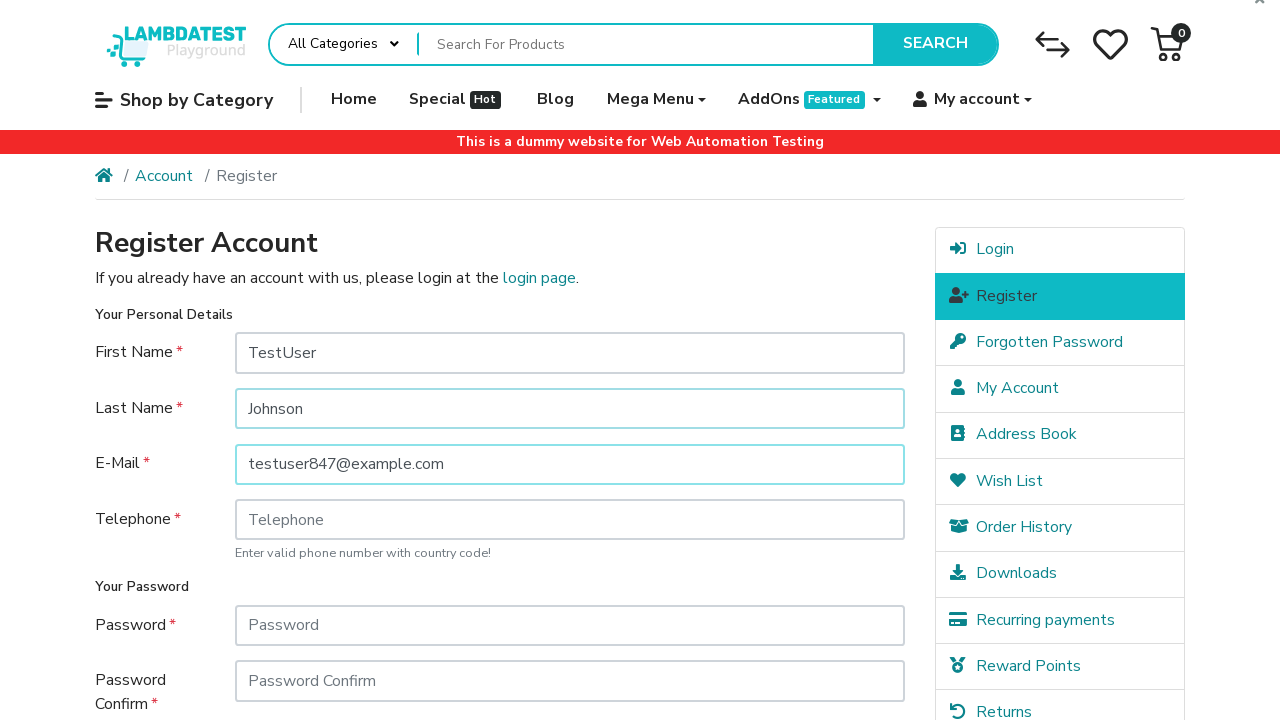

Filled telephone field with '5551234567' on #input-telephone
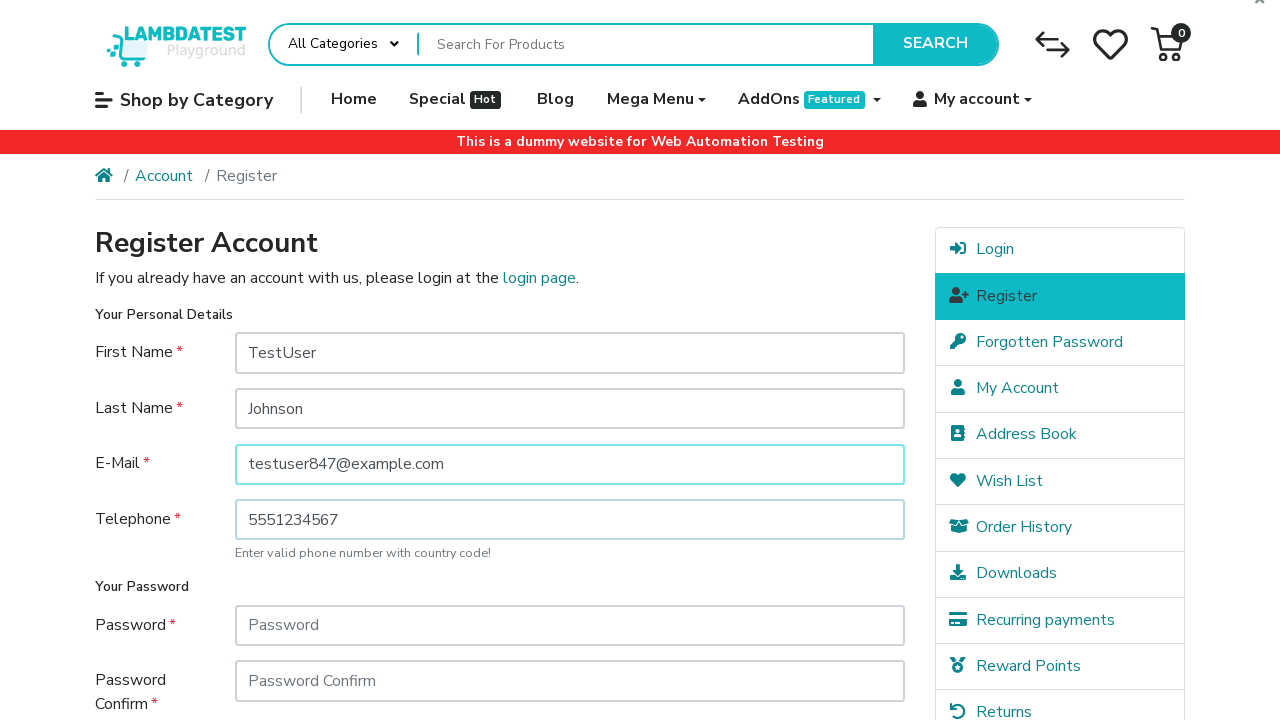

Filled password field with 'SecurePass#2024' on #input-password
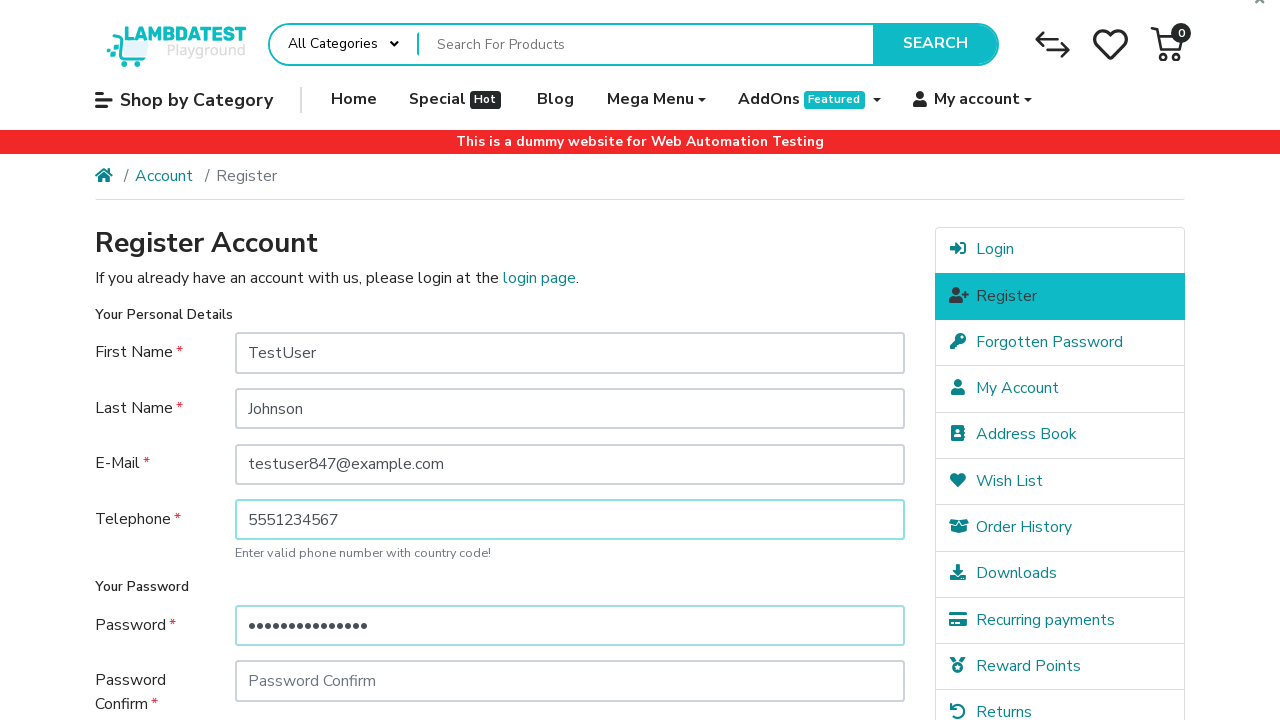

Filled password confirmation field with 'SecurePass#2024' on #input-confirm
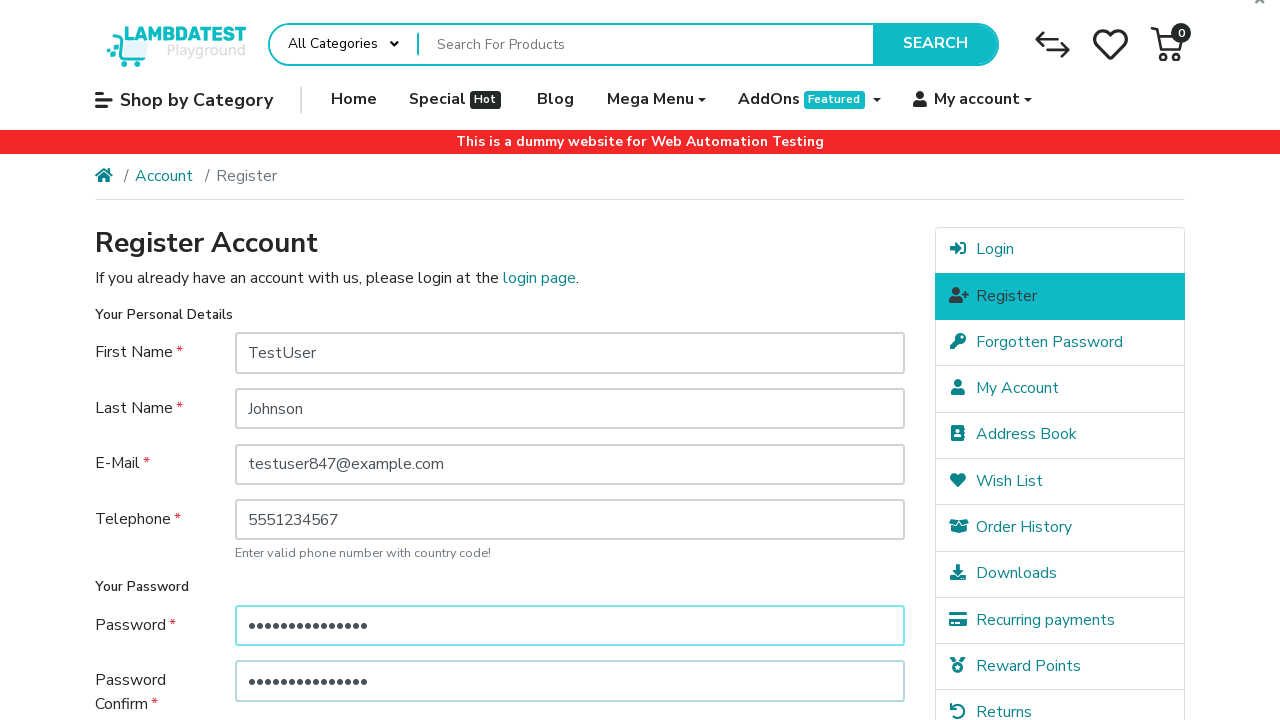

Selected 'No' for newsletter subscription at (347, 514) on label[for='input-newsletter-no']
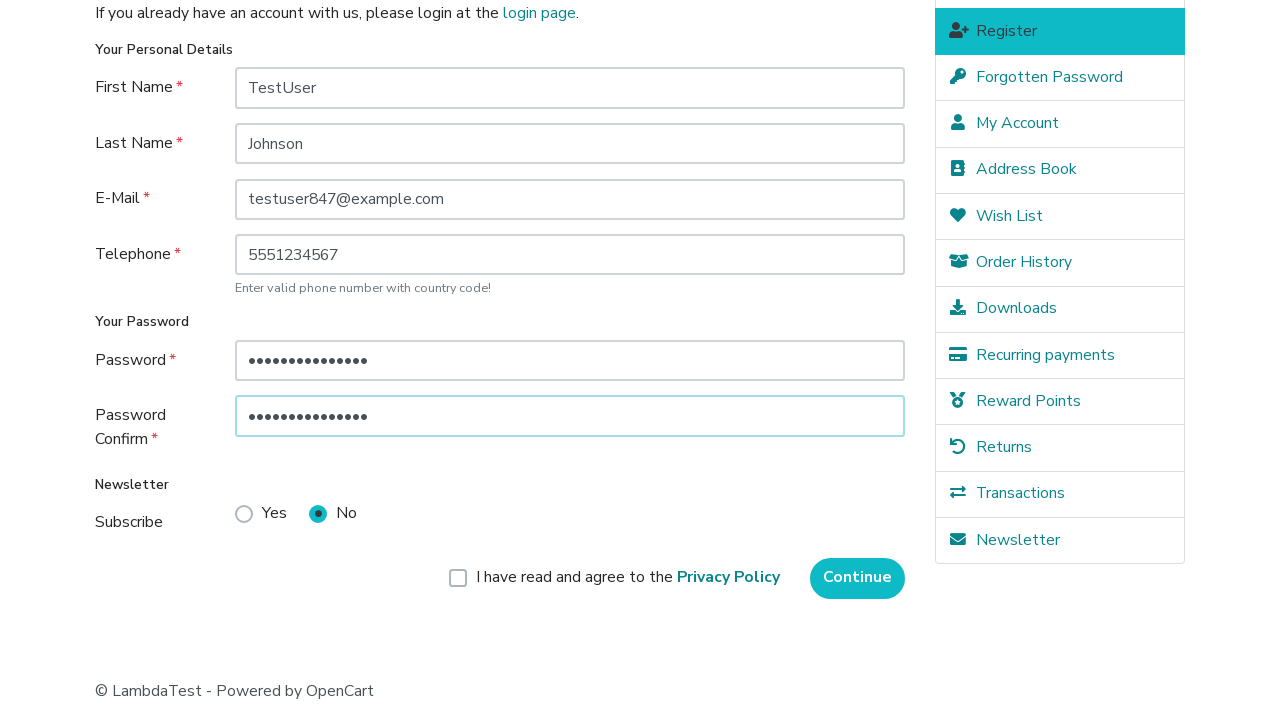

Checked the terms and conditions agreement checkbox at (628, 578) on label[for='input-agree']
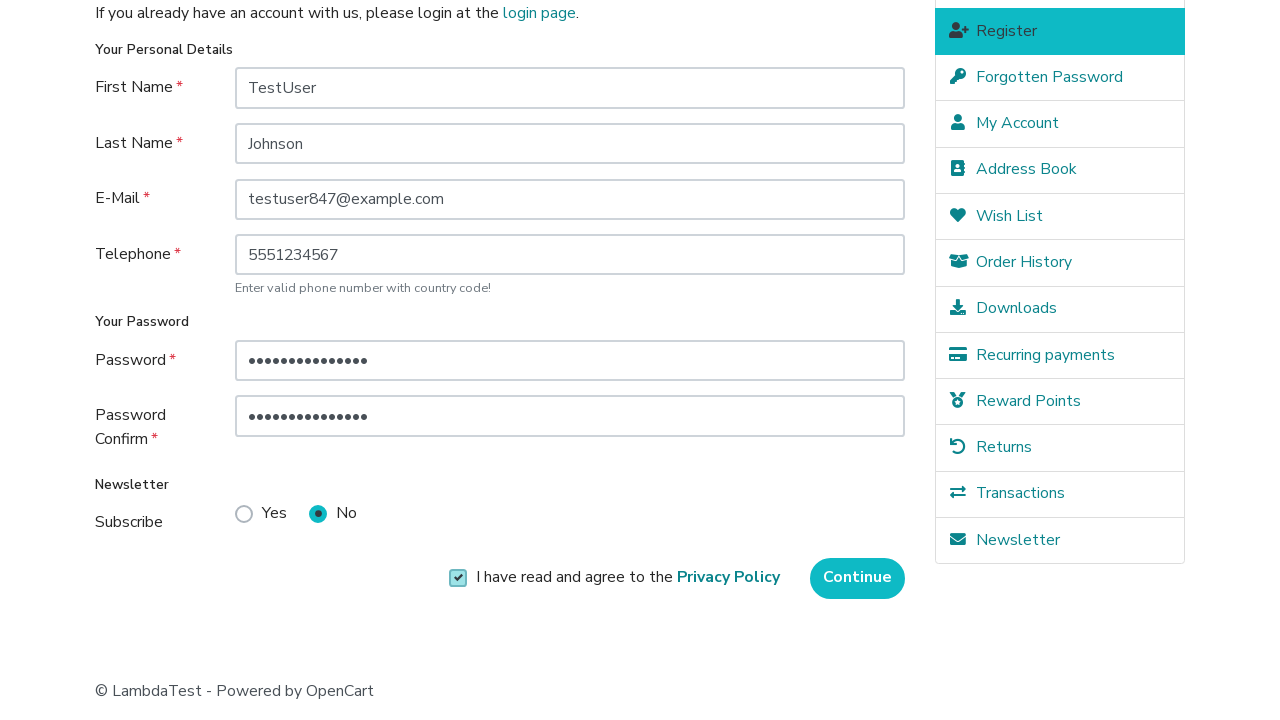

Clicked Continue button to submit registration form at (858, 578) on input[value='Continue']
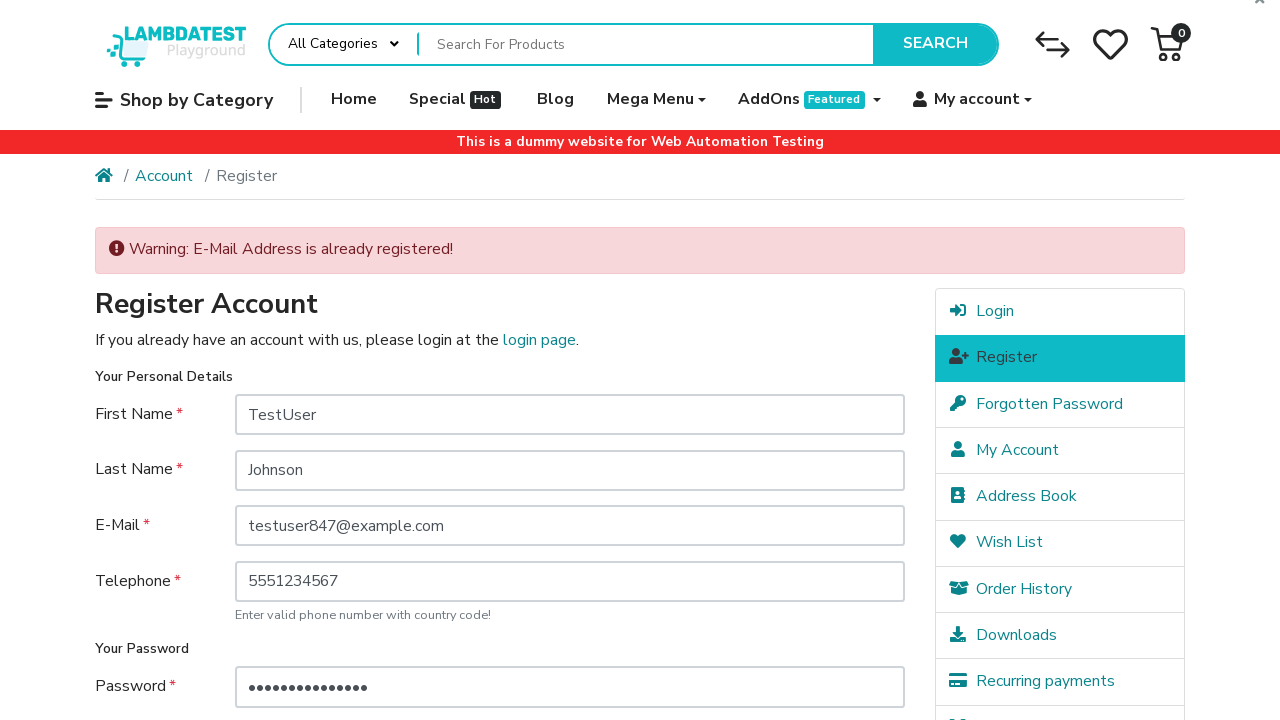

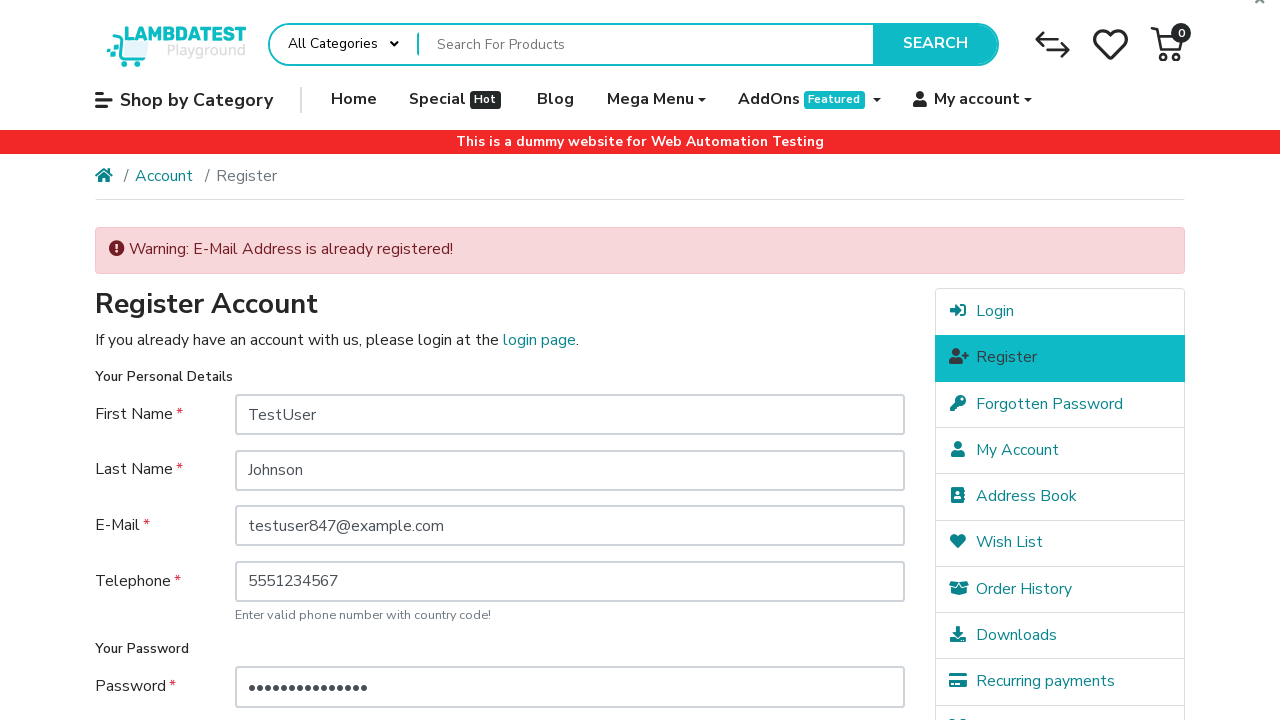